Tests the auto-sliding carousel in the "Hot Recommendations" section and manual navigation with next/previous buttons

Starting URL: https://movie.douban.com/

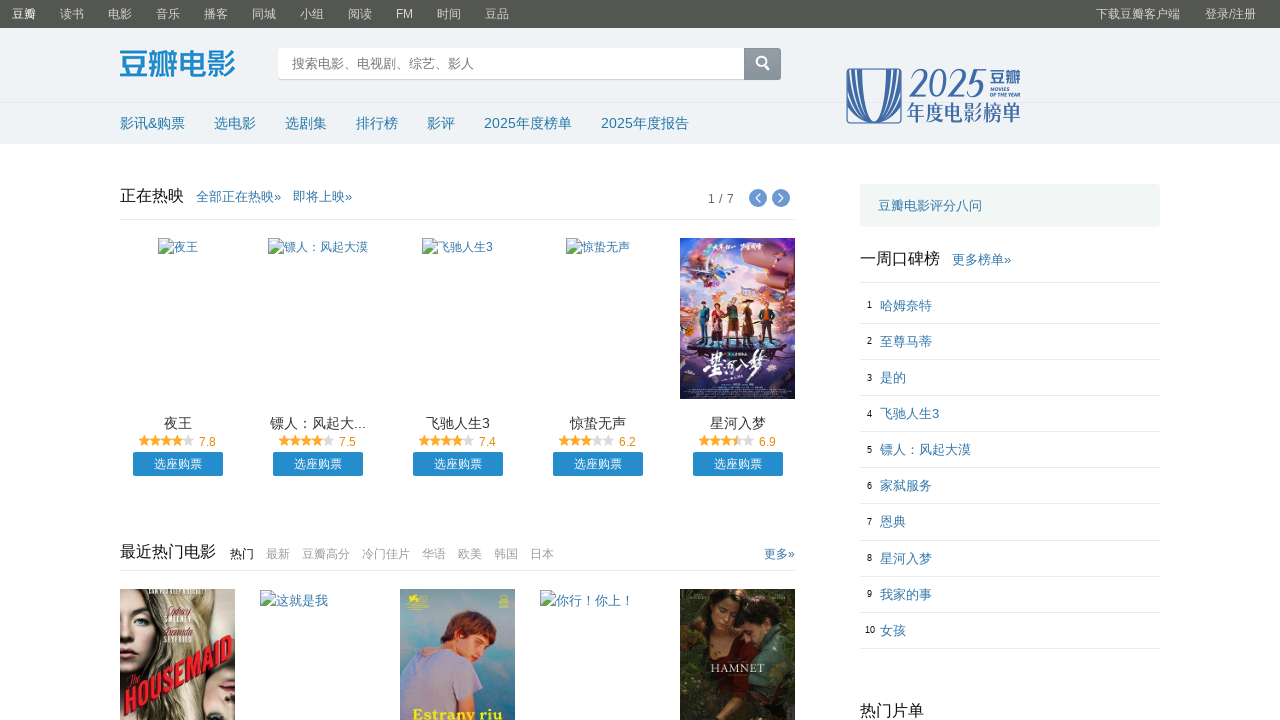

Located next button in Hot Recommendations carousel
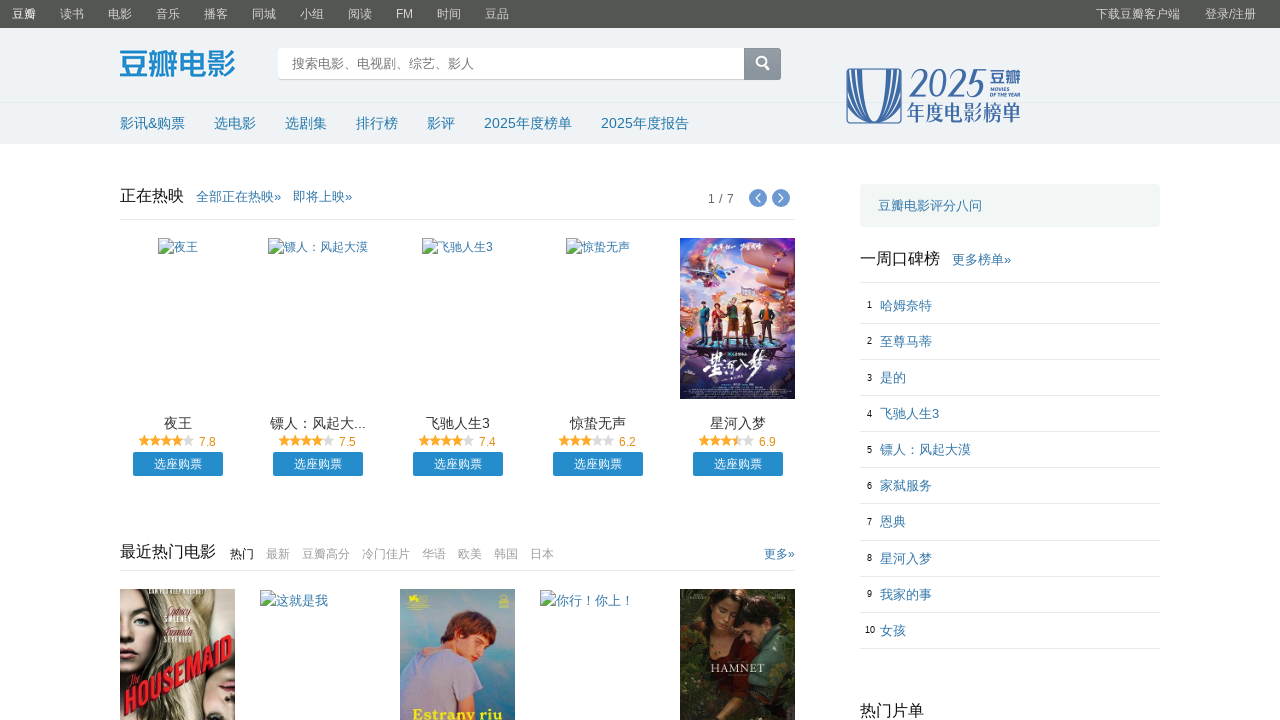

Located previous button in Hot Recommendations carousel
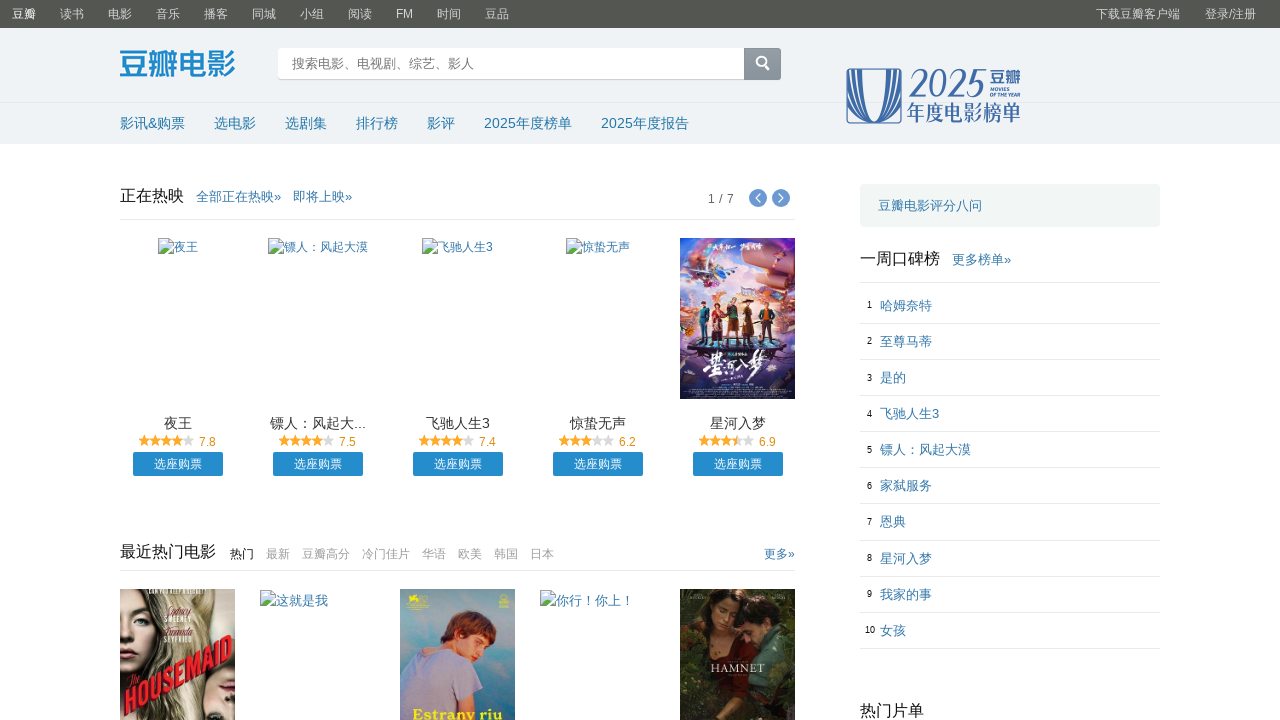

Waited 5 seconds for auto-slide carousel to advance
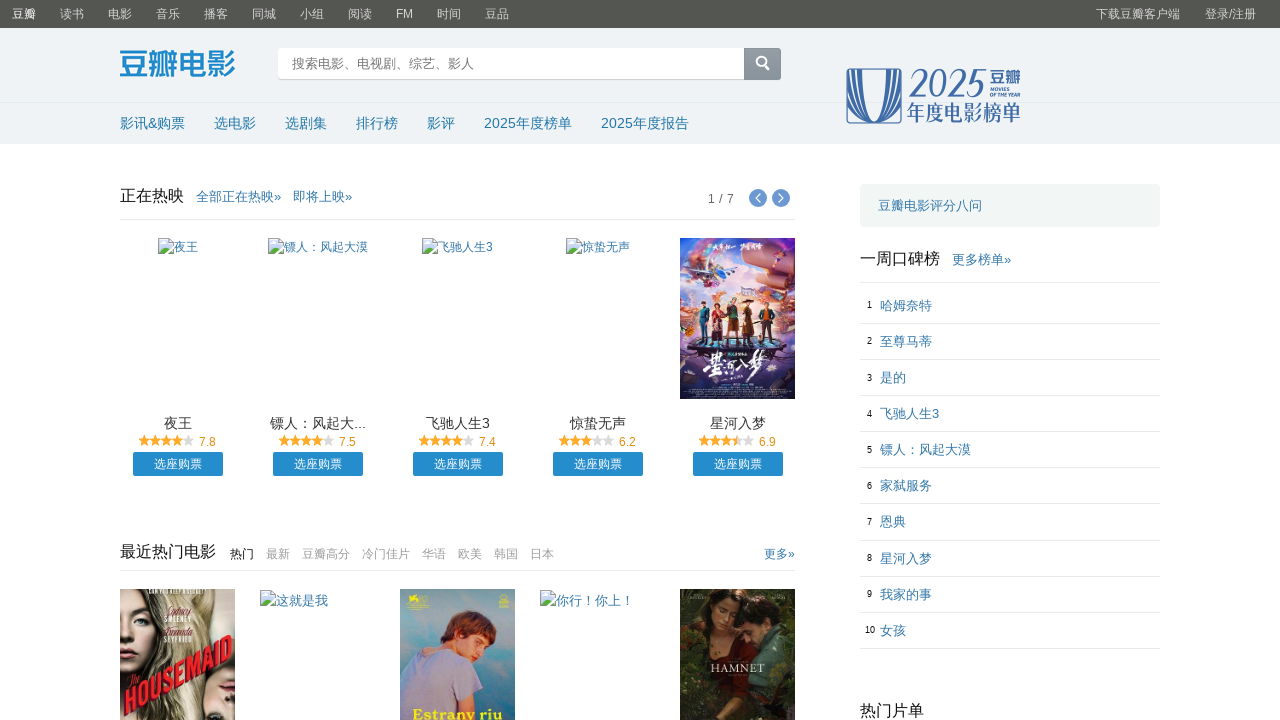

Clicked next button to manually advance carousel at (781, 361) on xpath=//div[@id='gallery-frames']/div[1]/div[1]/span[2]/a
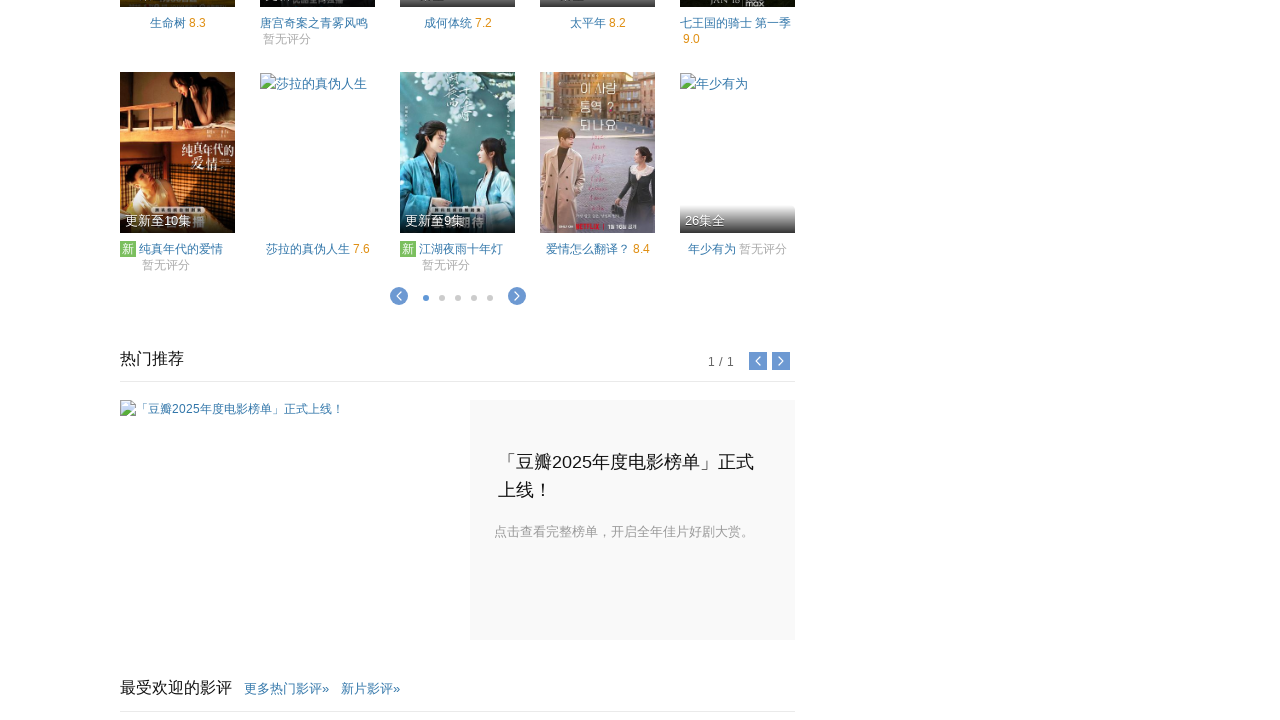

Clicked previous button to navigate back in carousel at (758, 361) on xpath=//div[@id='gallery-frames']/div[1]/div[1]/span[1]/a
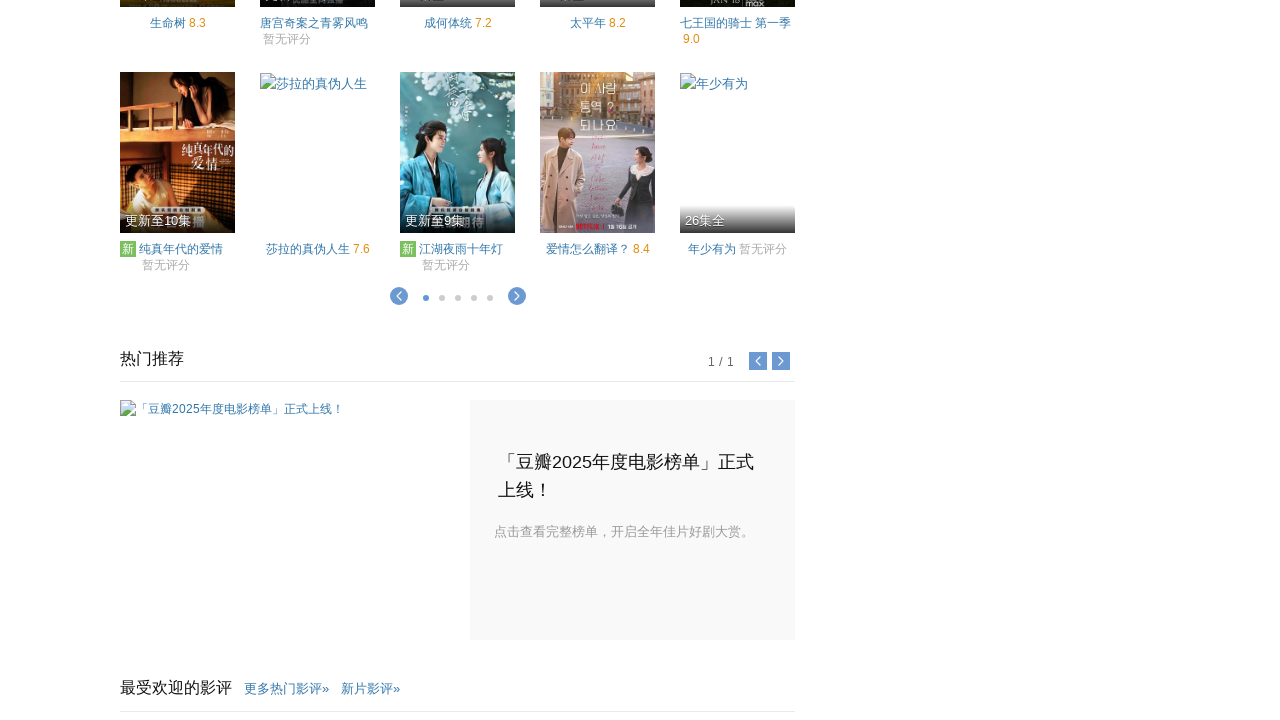

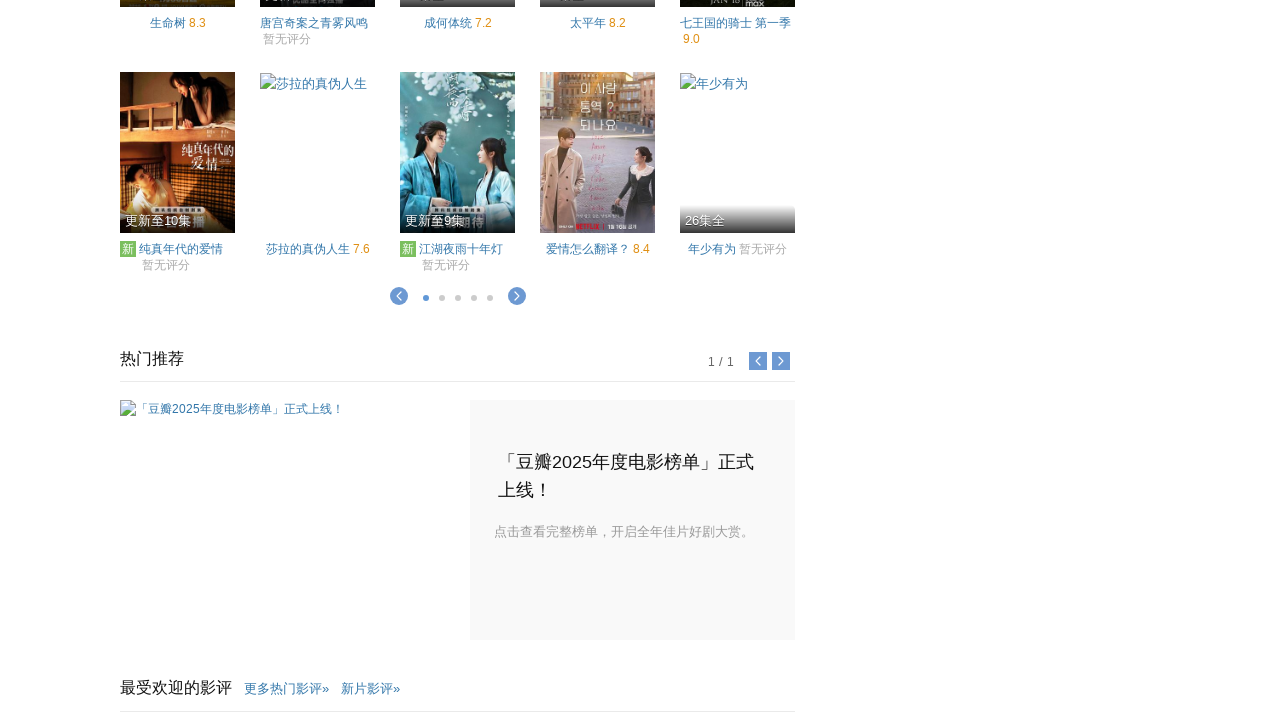